Navigates to DemoQA website, clicks on Elements section, then navigates to Radio Button page and interacts with radio button options

Starting URL: https://demoqa.com/

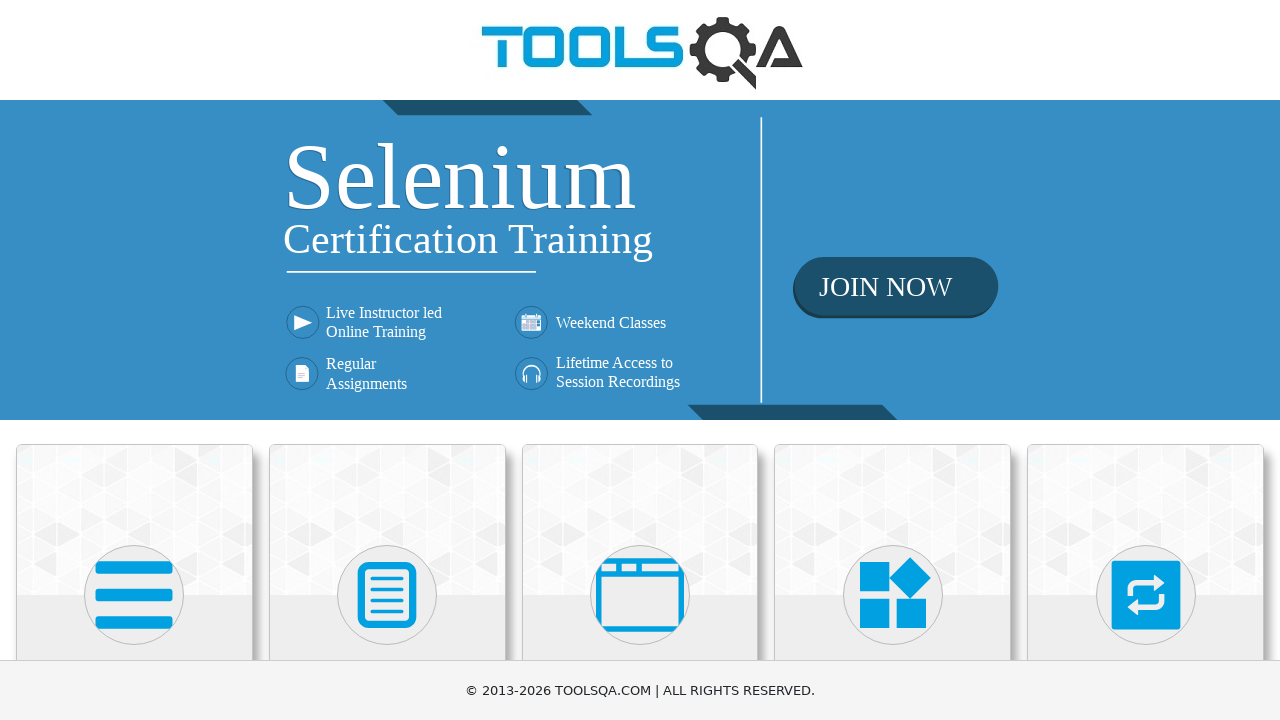

Scrolled Elements section into view
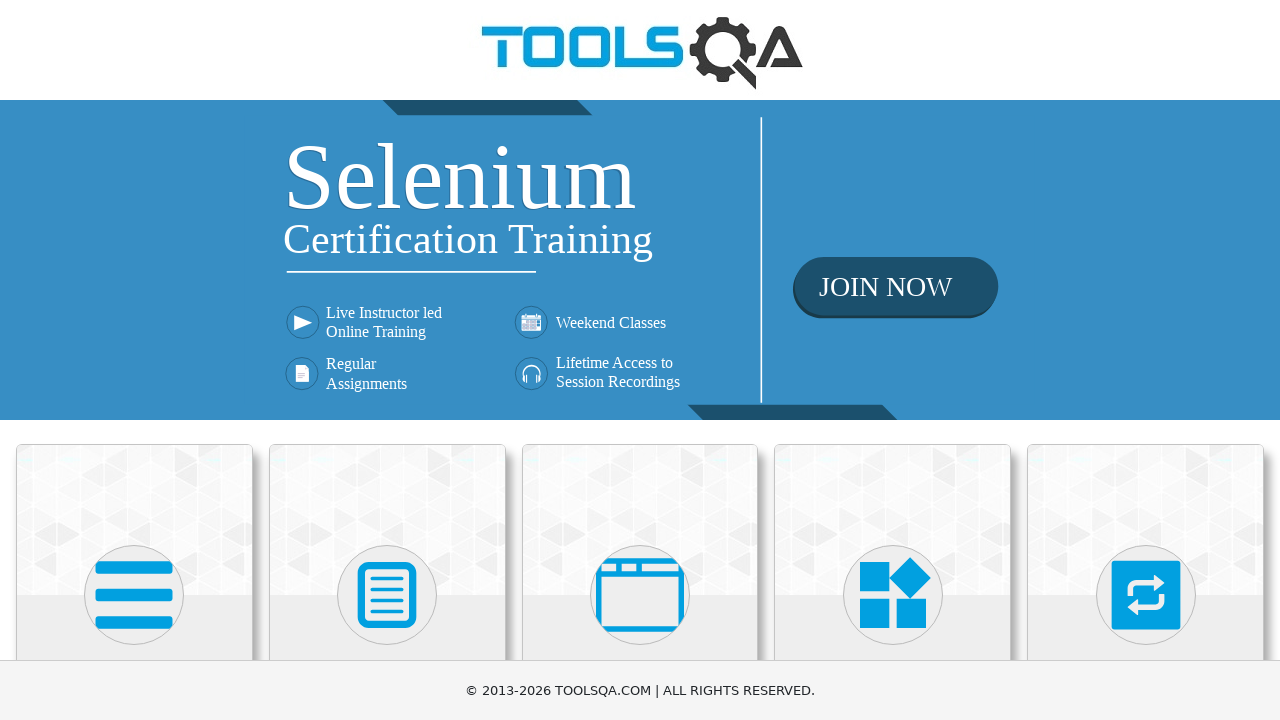

Clicked on Elements section at (134, 360) on xpath=//h5[contains(text(), 'Elements')]
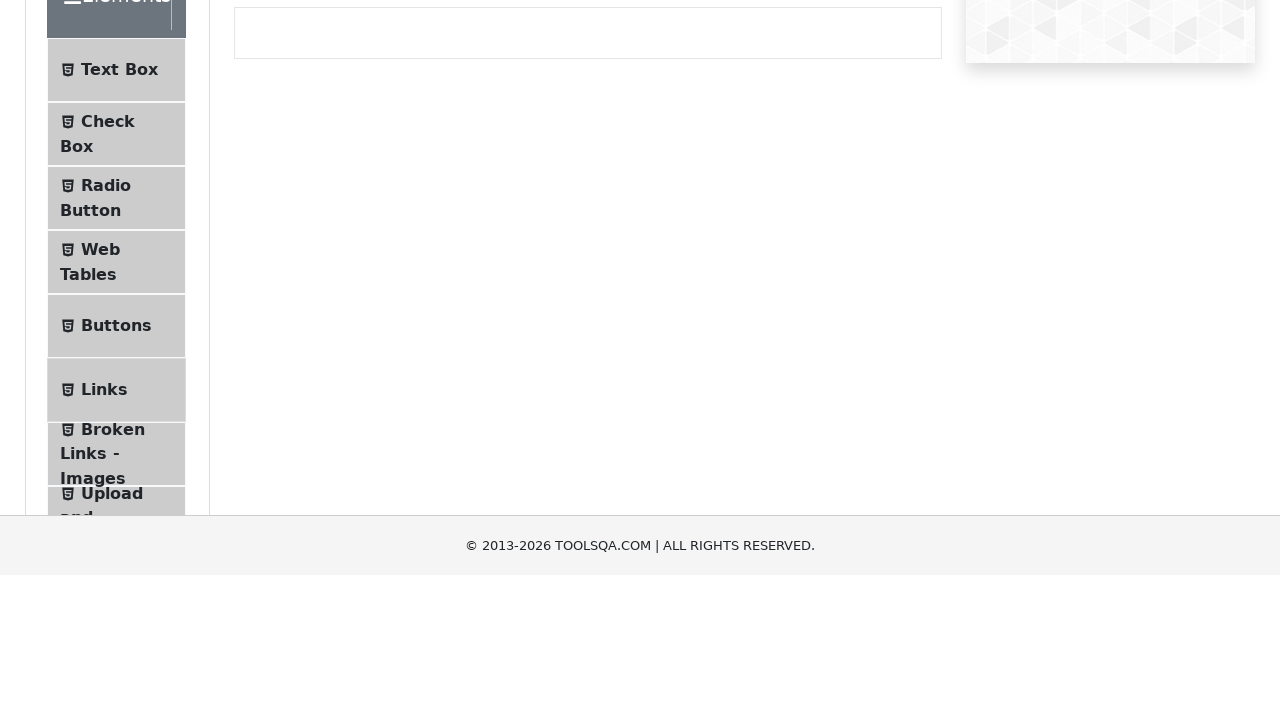

Clicked on Radio Button menu item at (106, 376) on xpath=//li[@id = 'item-2']//span[text()='Radio Button']
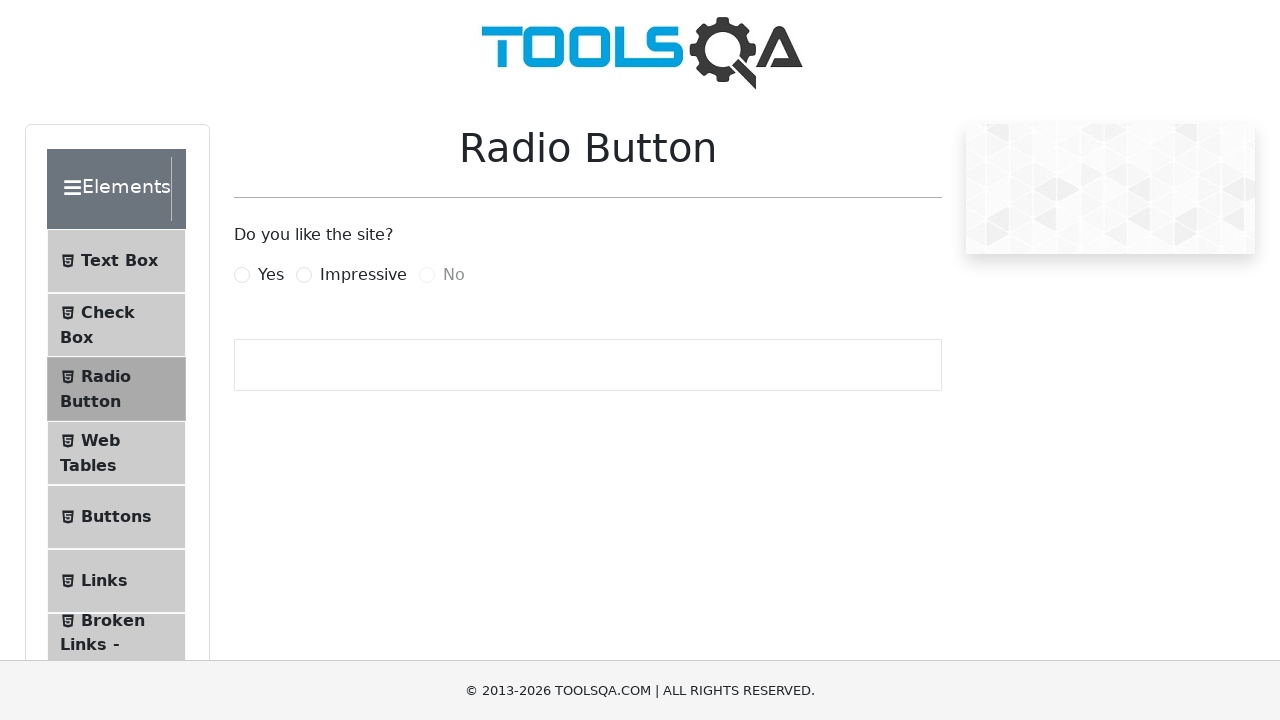

Waited for Radio Button page to load
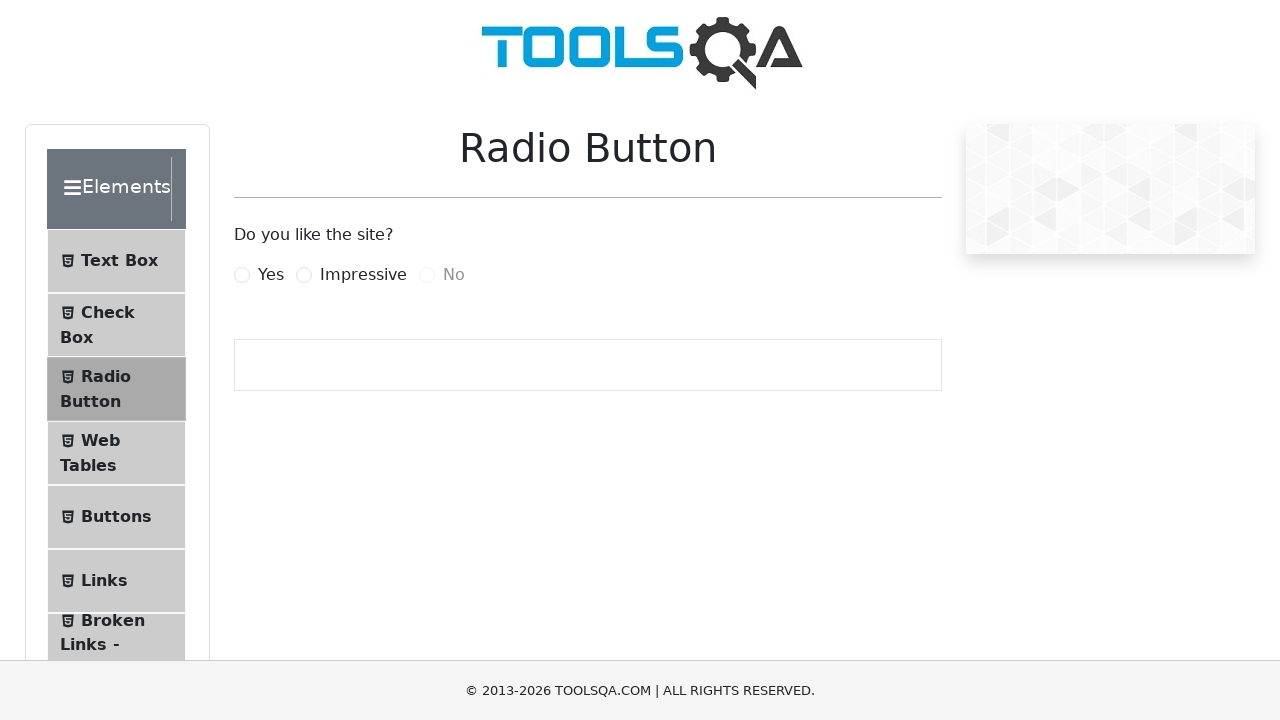

Scrolled radio buttons section into view
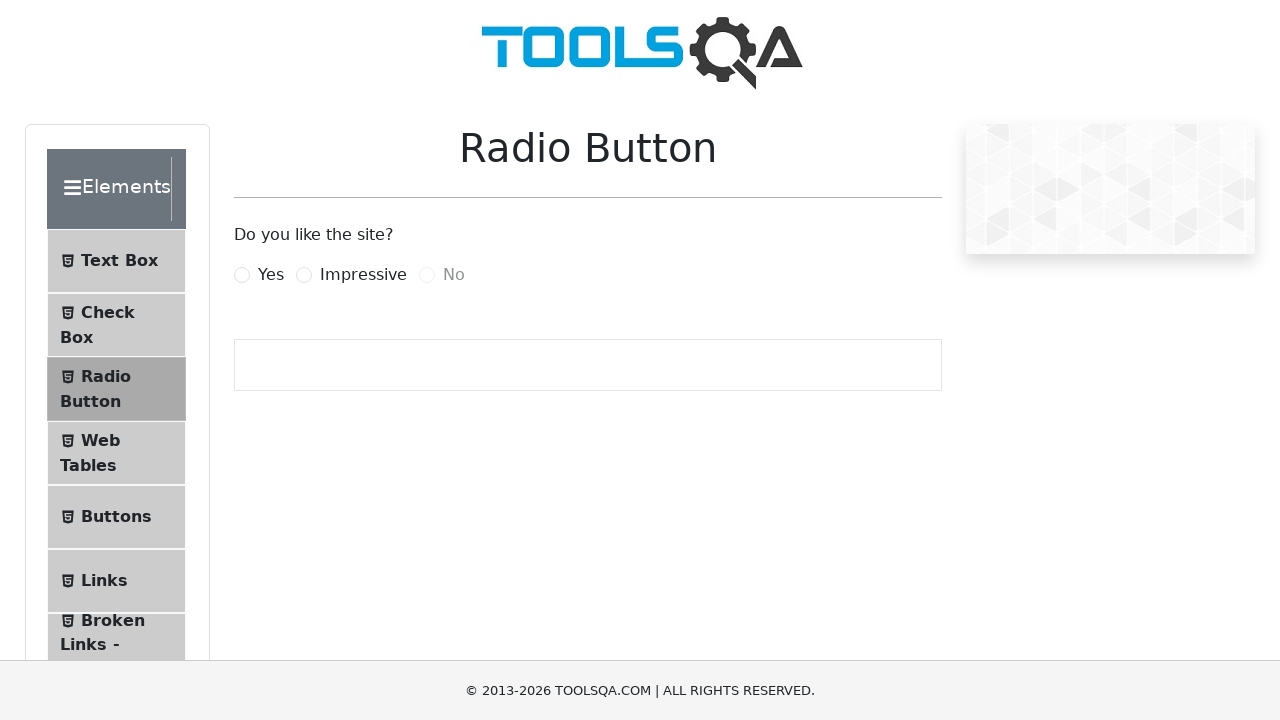

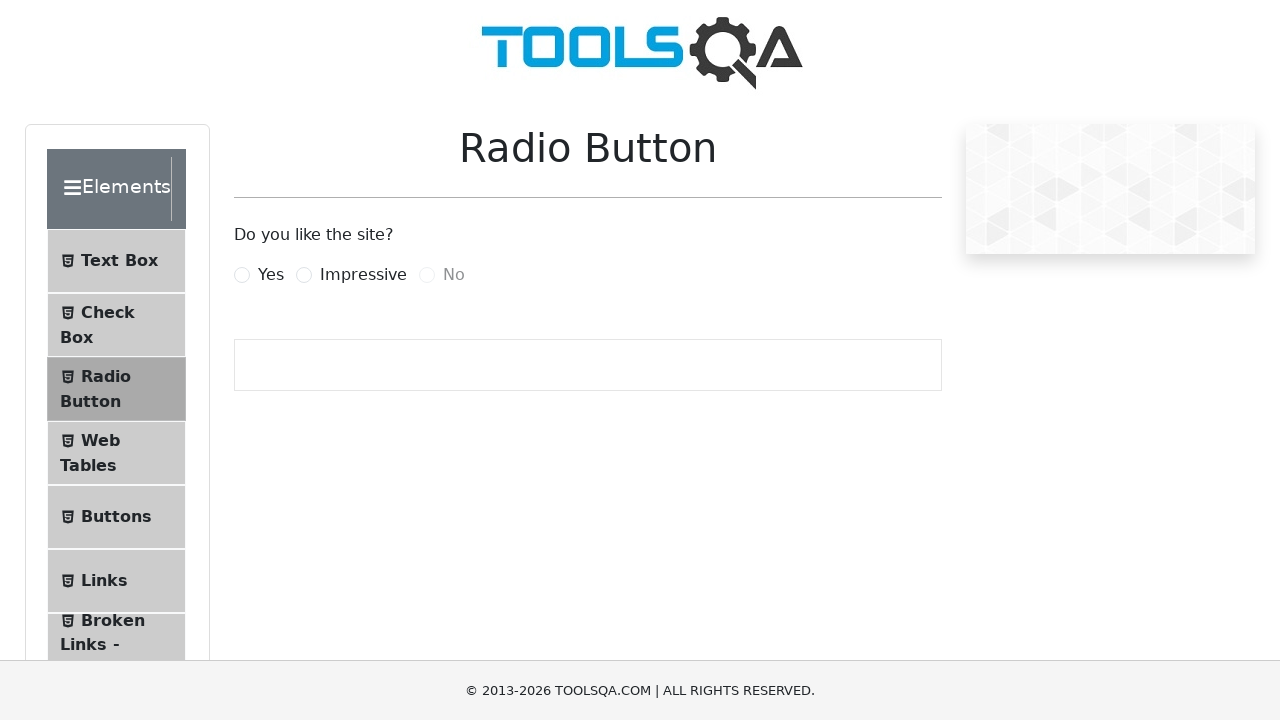